Tests checkbox element status by checking display, enabled, and selected states, then clicks to toggle the Tuesday checkbox

Starting URL: http://samples.gwtproject.org/samples/Showcase/Showcase.html#!CwCheckBox

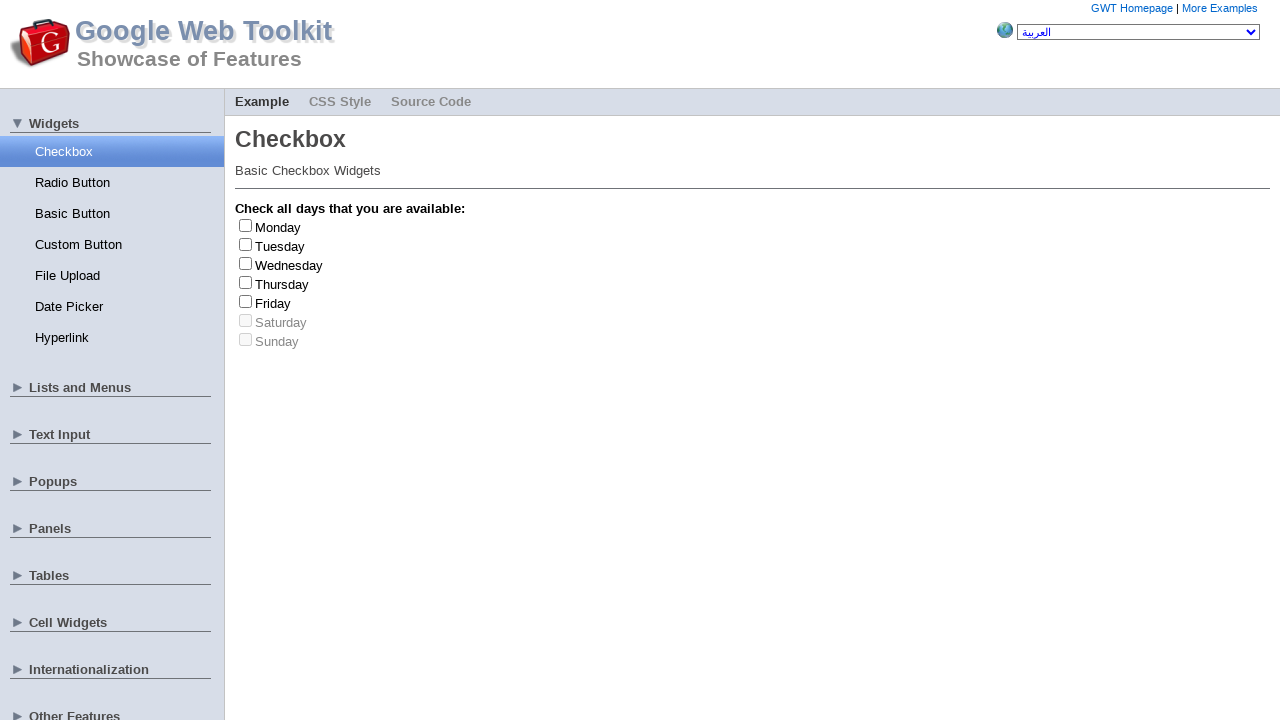

Located the Tuesday checkbox element
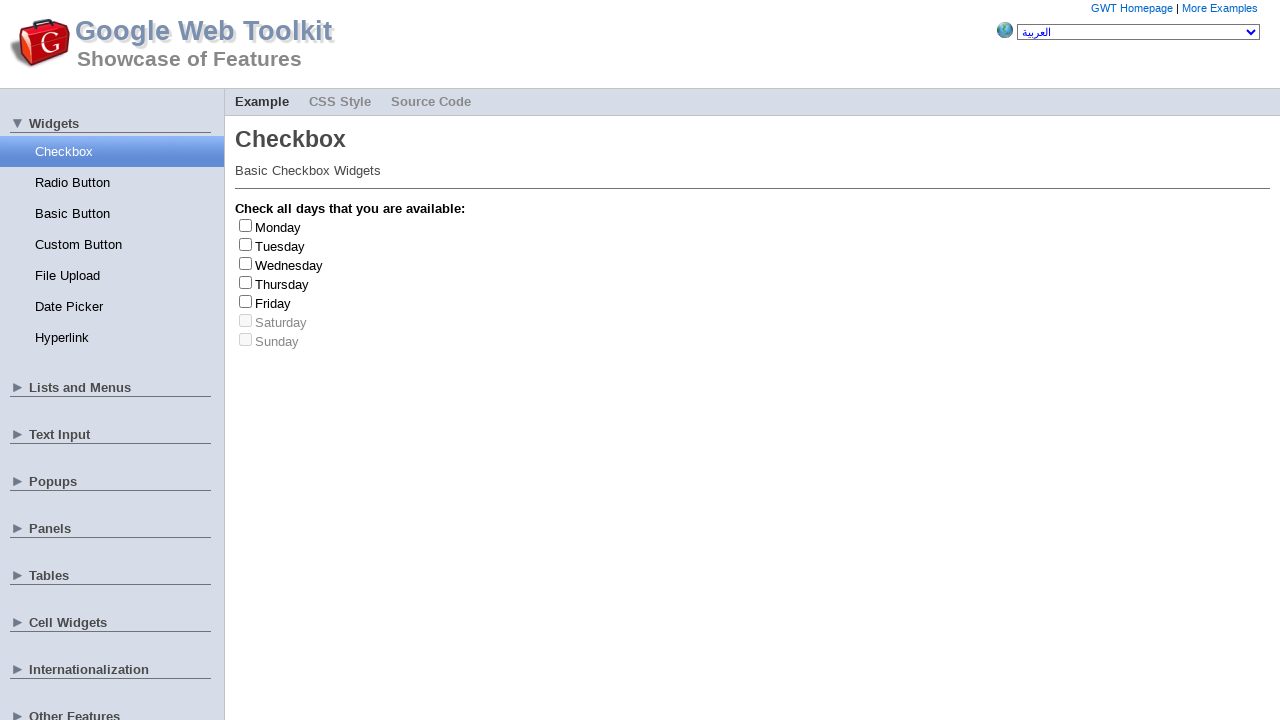

Checked if Tuesday checkbox is visible
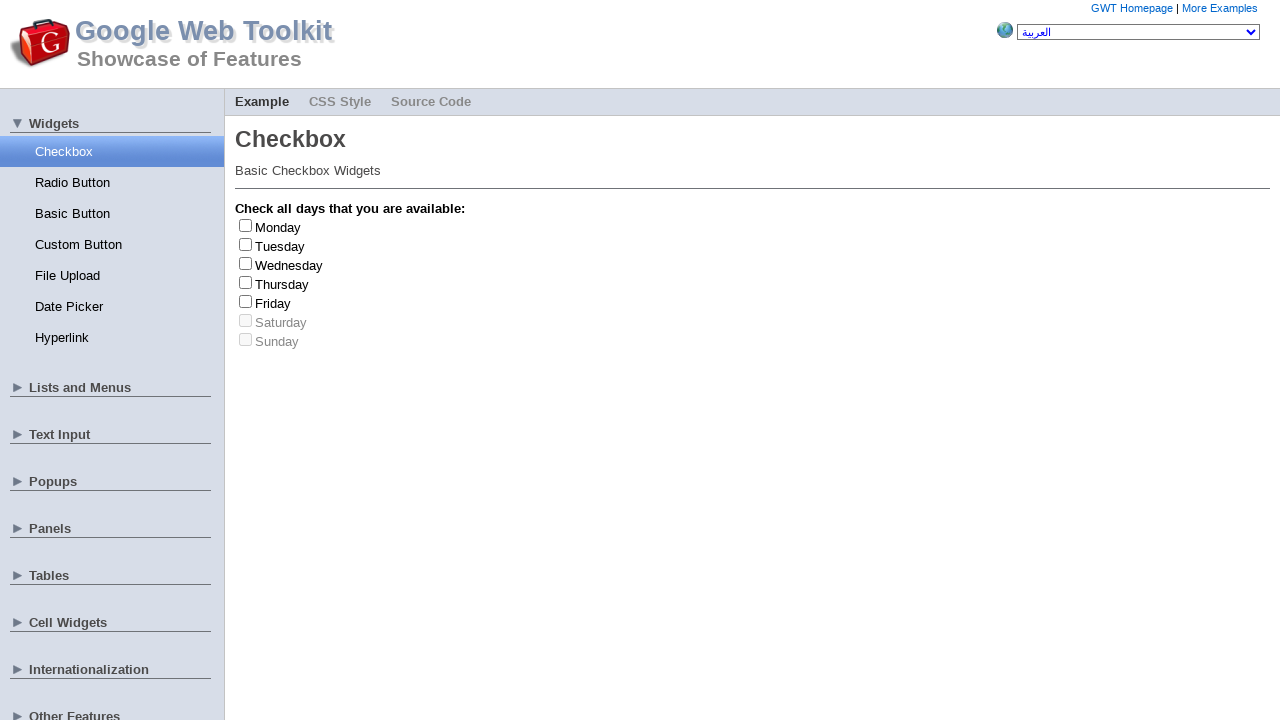

Checked if Tuesday checkbox is enabled
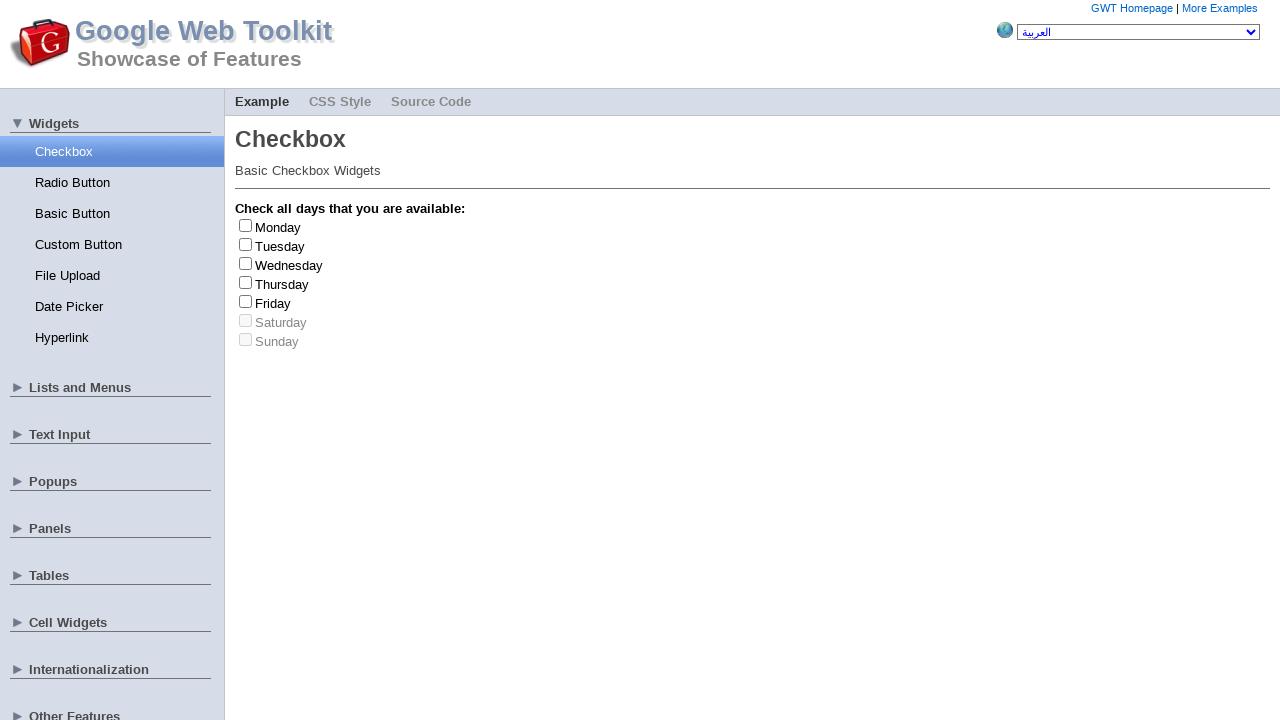

Checked initial selected state of Tuesday checkbox
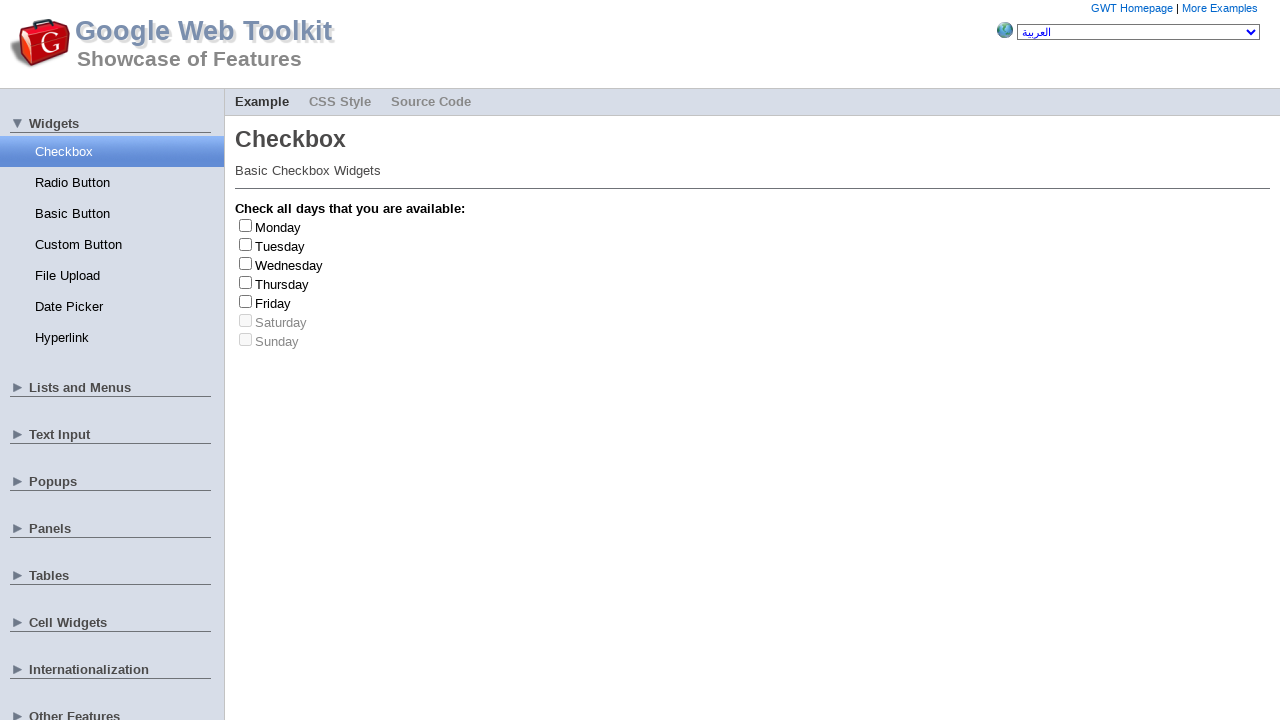

Clicked Tuesday checkbox to toggle its state at (246, 244) on #gwt-debug-cwCheckBox-Tuesday-input
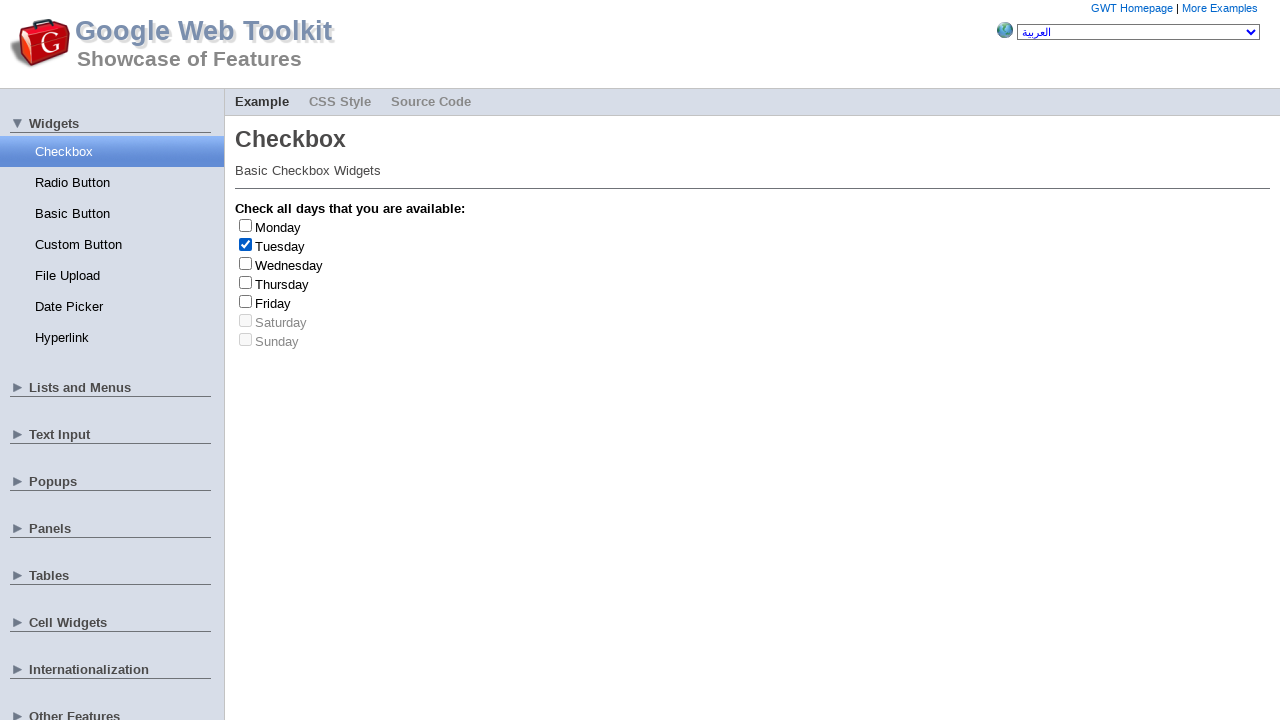

Verified Tuesday checkbox is now selected after toggle
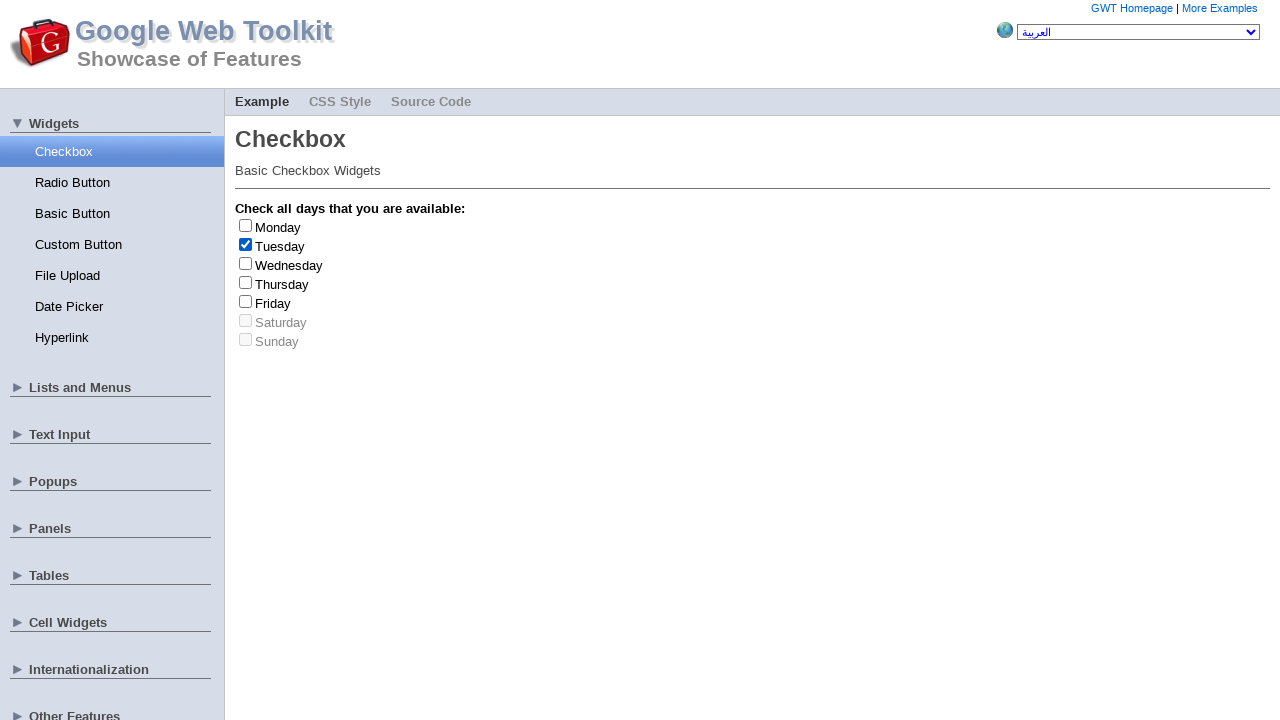

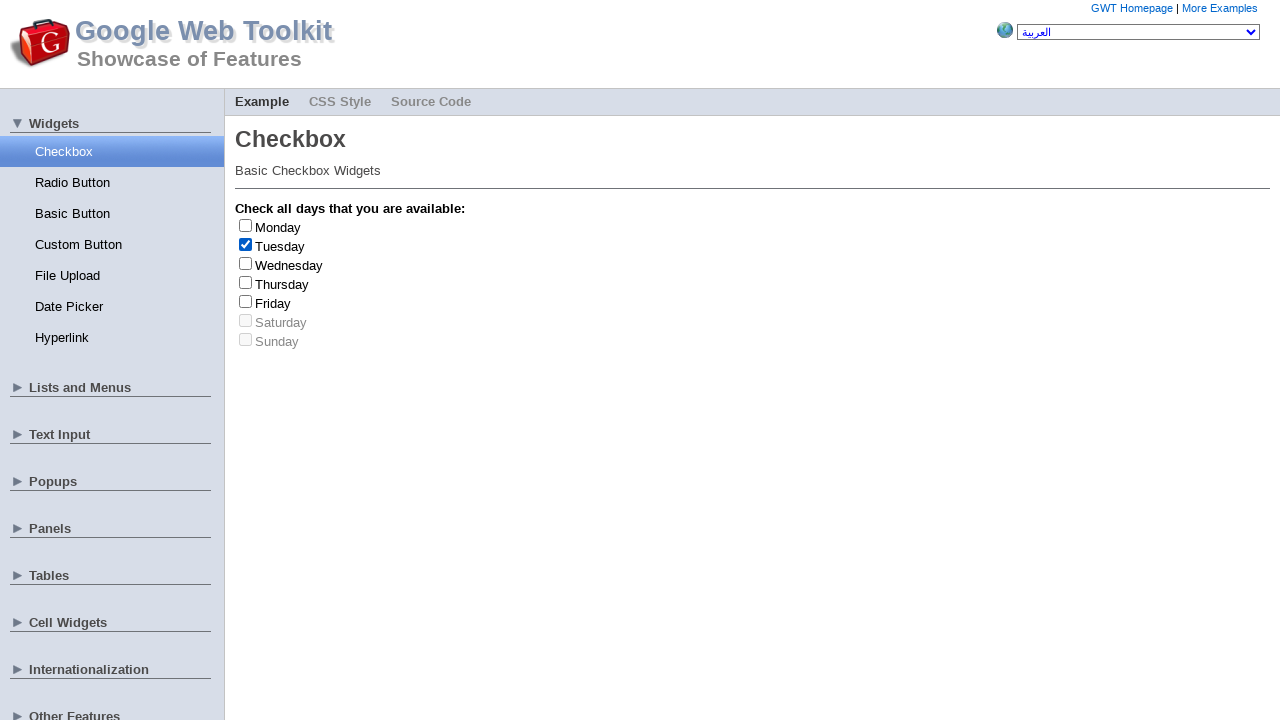